Tests triangle calculator with boundary values (1,1,1) to verify minimum valid input handling

Starting URL: https://do.tusur.ru/qa-test2/

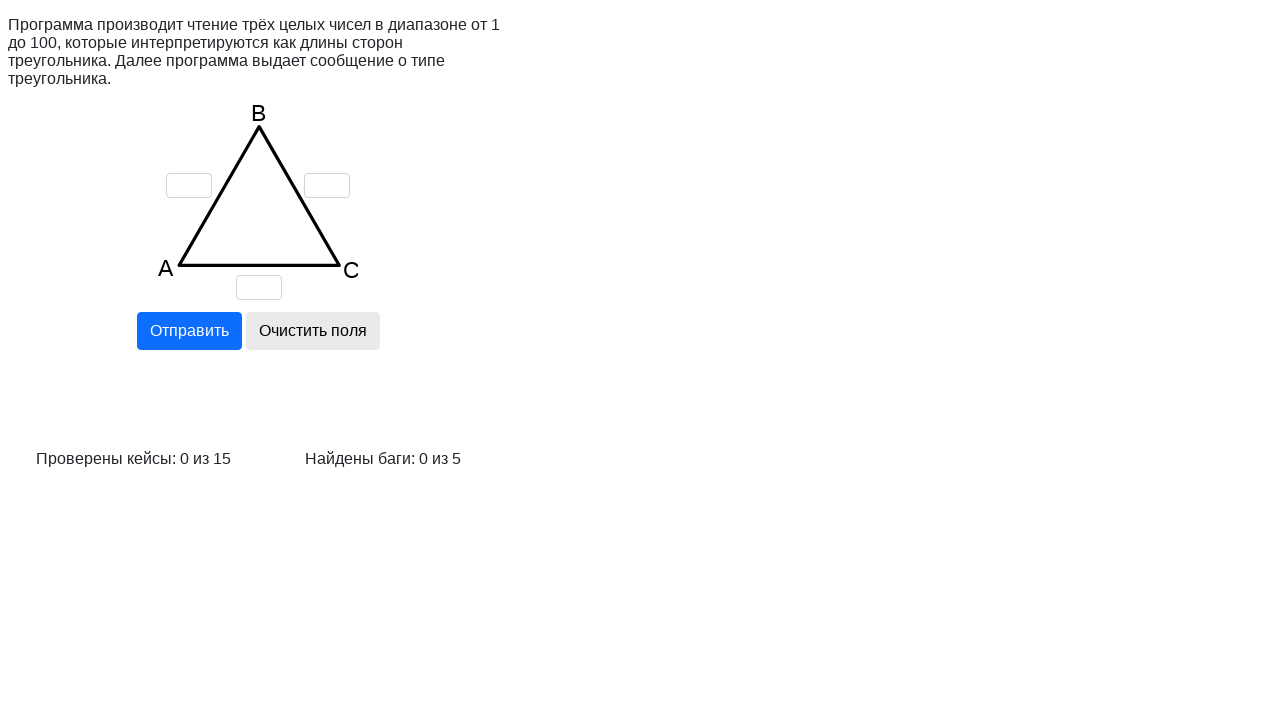

Cleared field A on input[name='a']
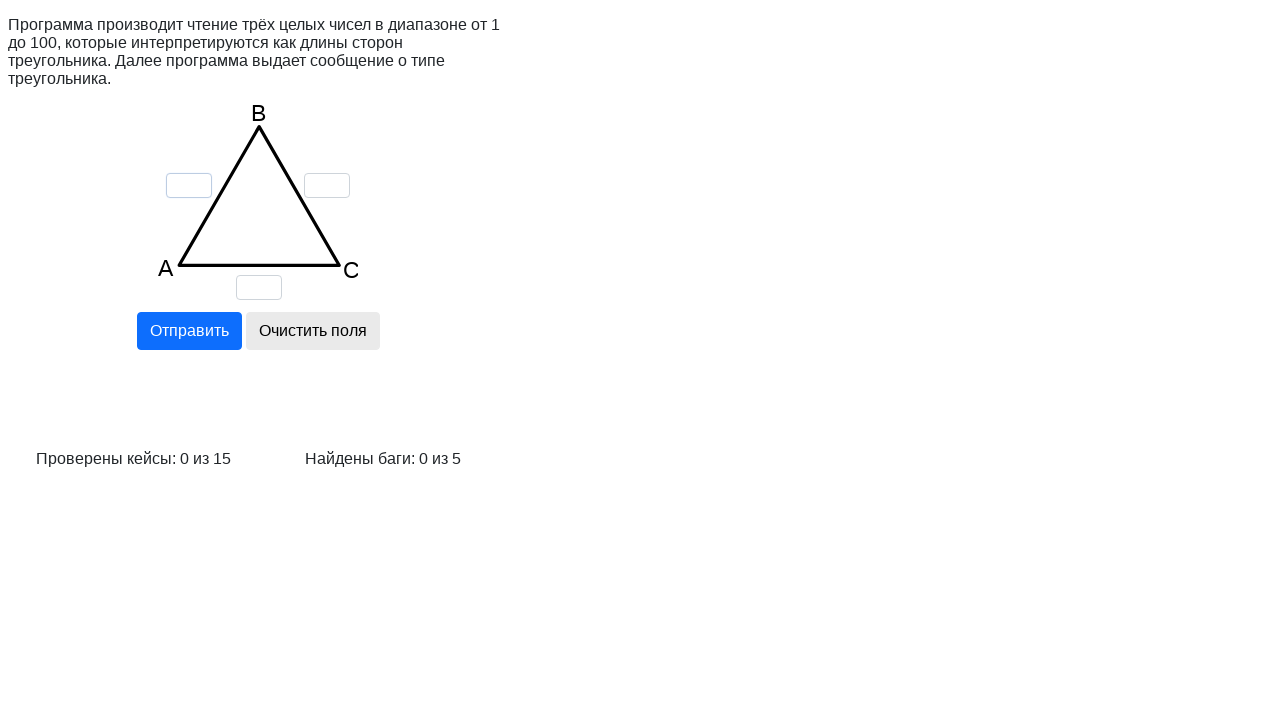

Cleared field B on input[name='b']
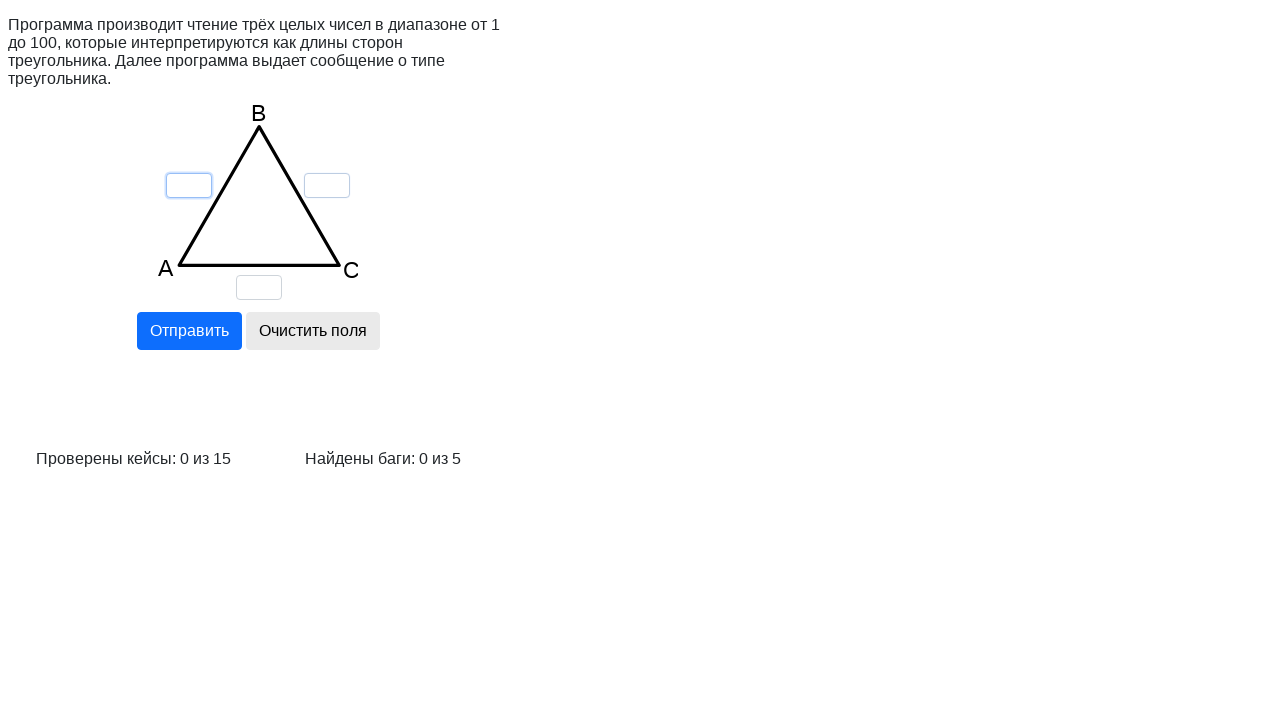

Cleared field C on input[name='c']
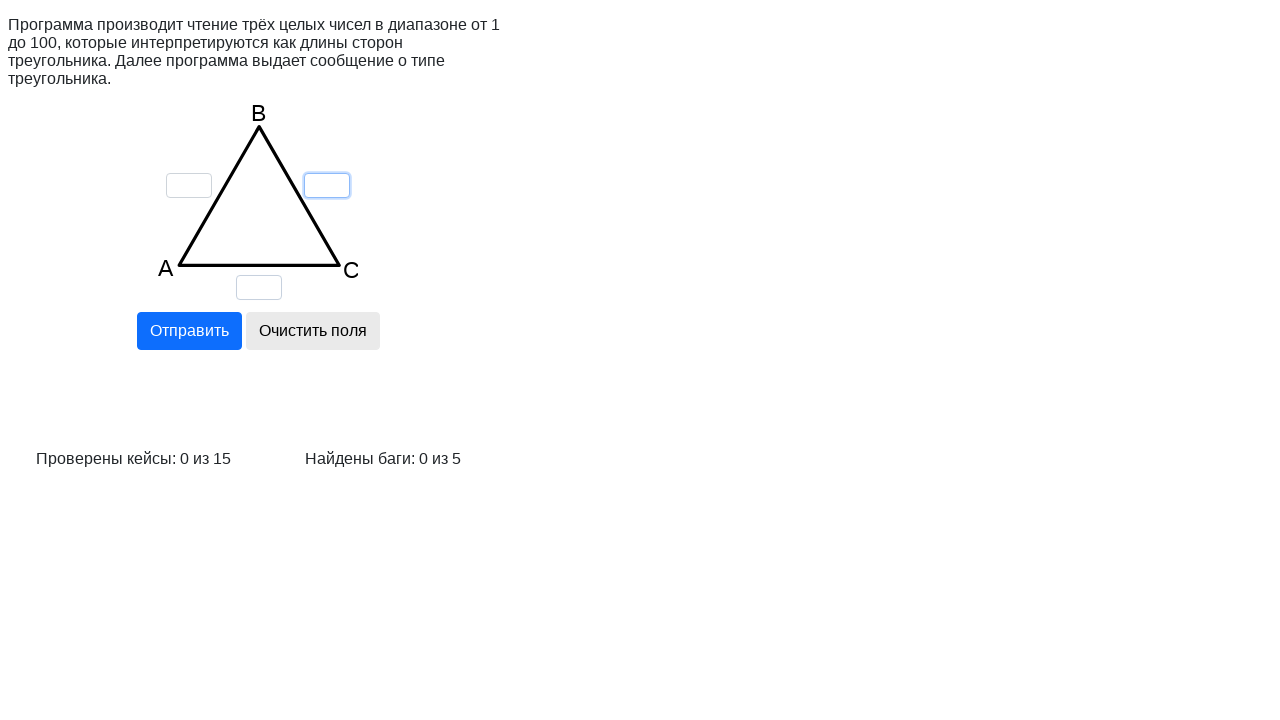

Entered boundary value 1 for side A on input[name='a']
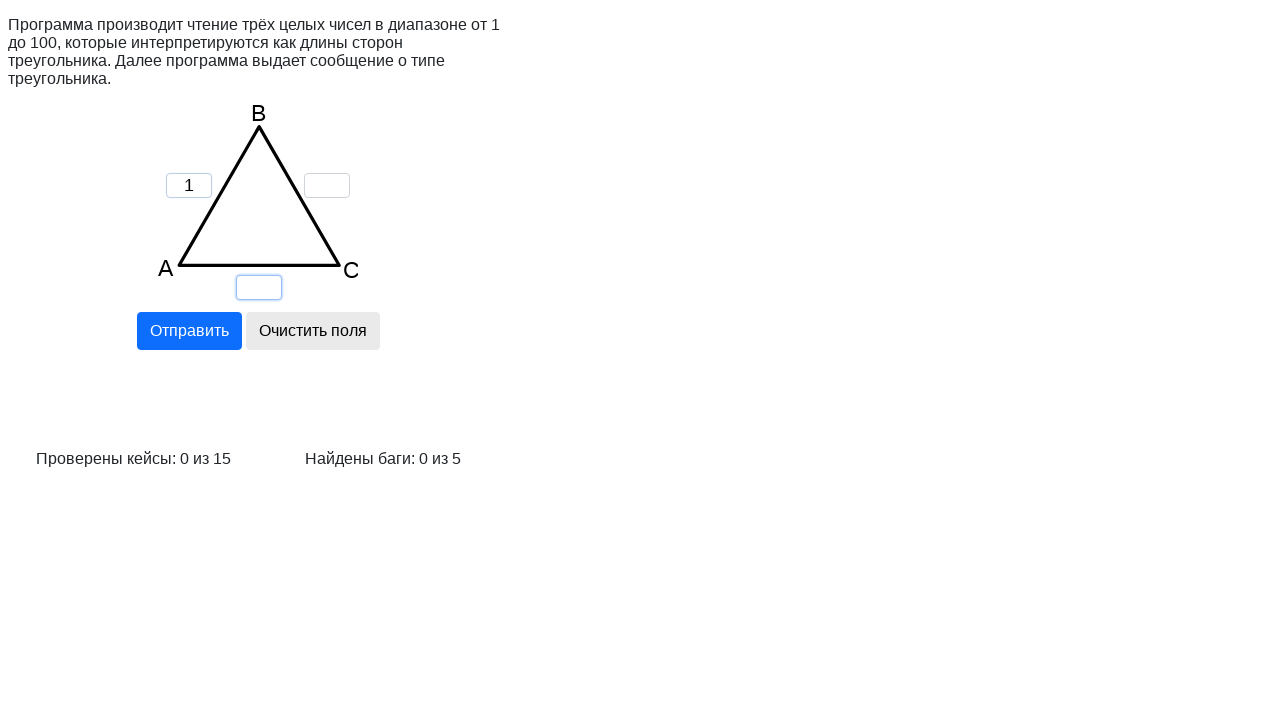

Entered boundary value 1 for side B on input[name='b']
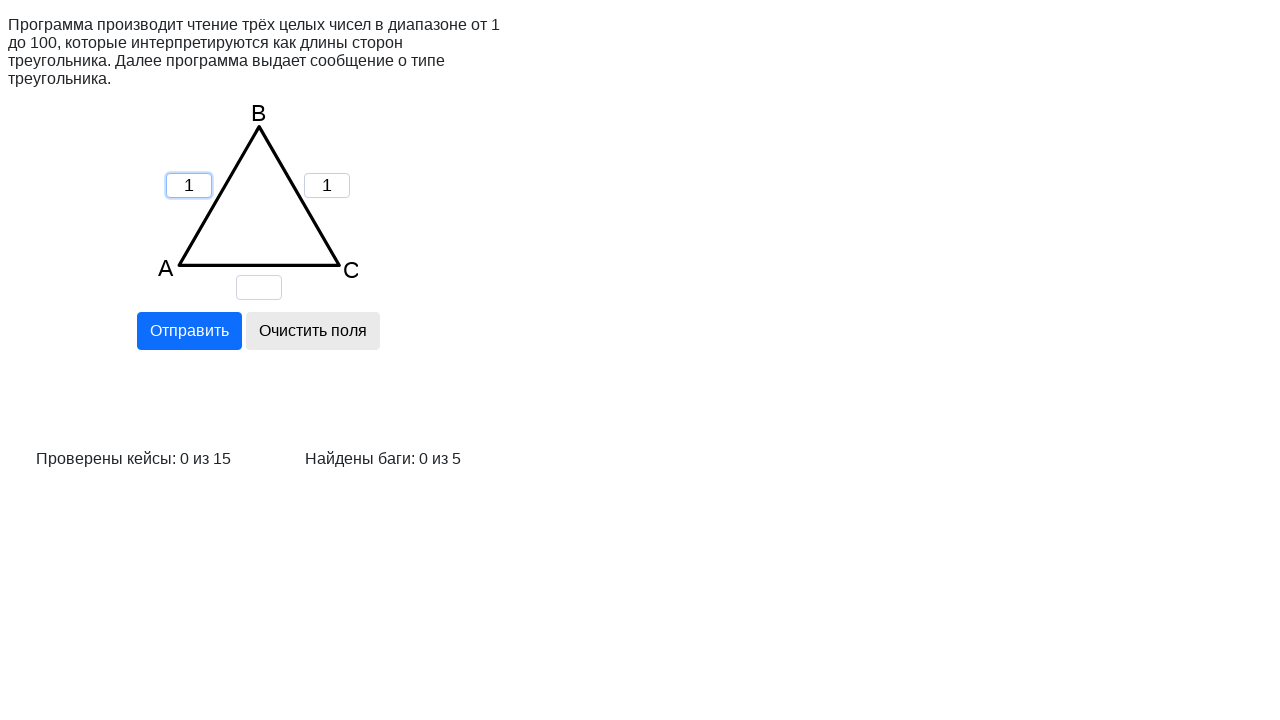

Entered boundary value 1 for side C on input[name='c']
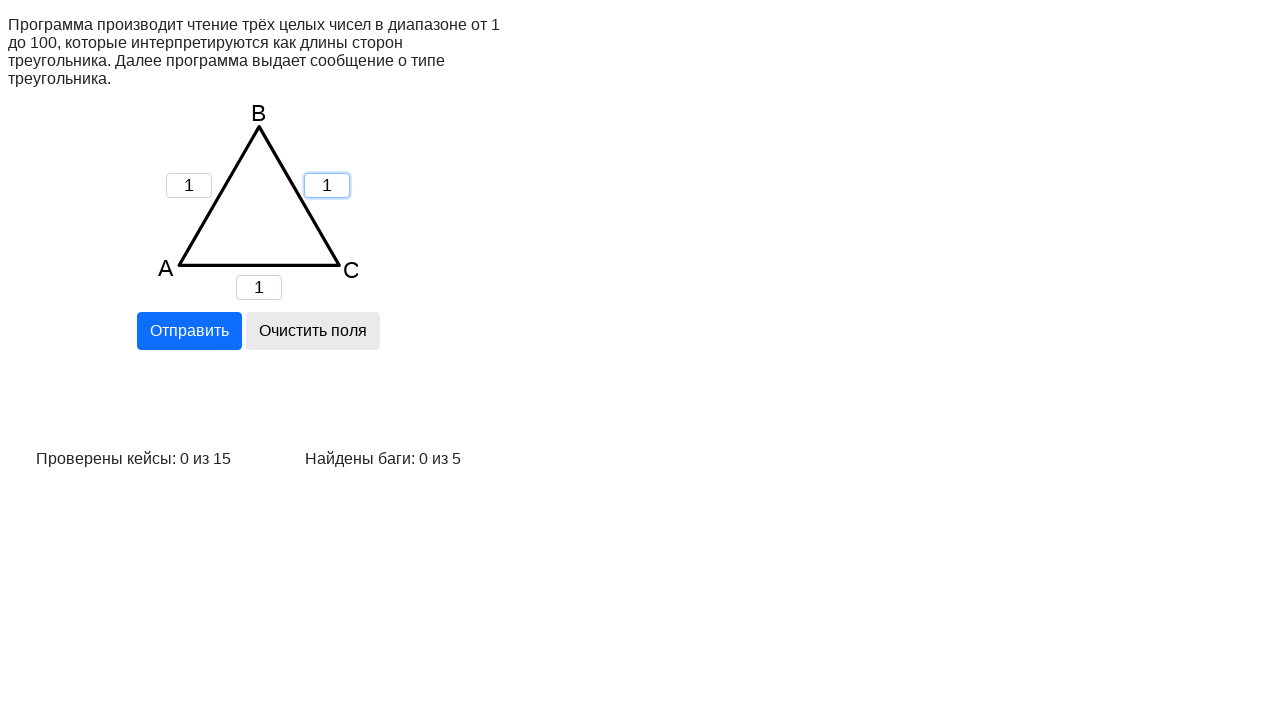

Clicked calculate button at (189, 331) on input[name='calc']
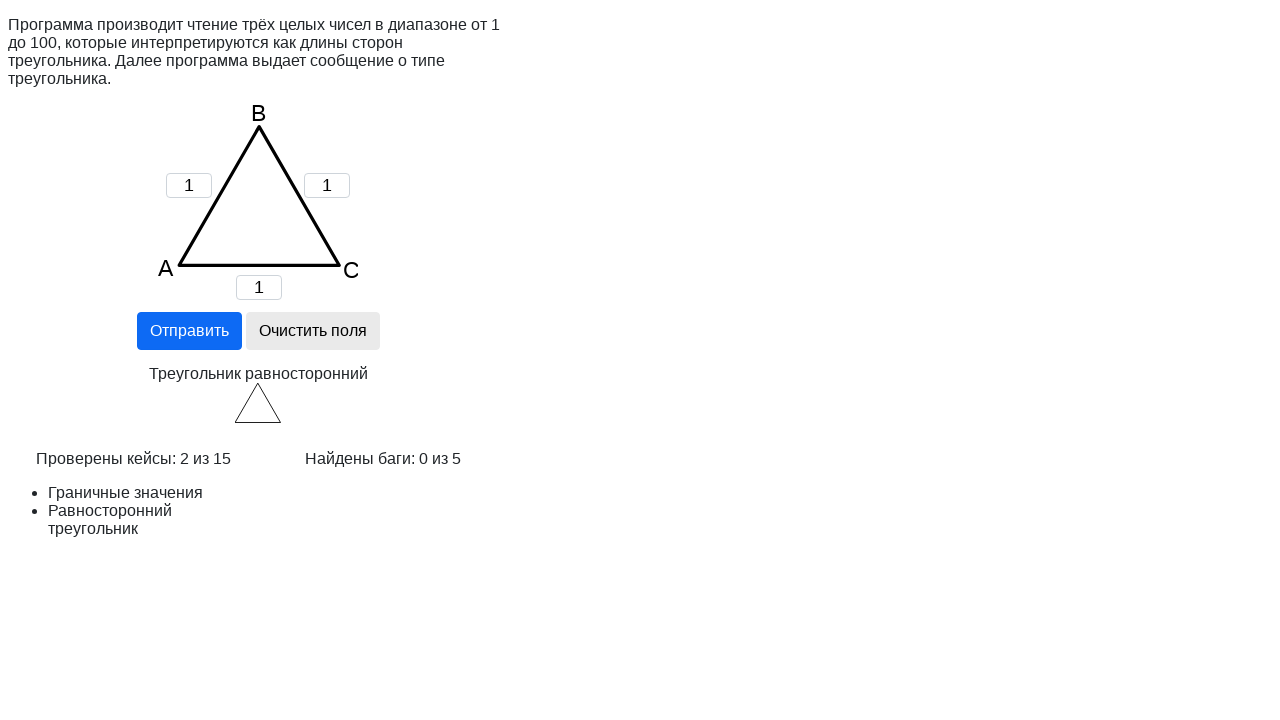

Result message 'Граничные значения' appeared, confirming minimum valid input handling
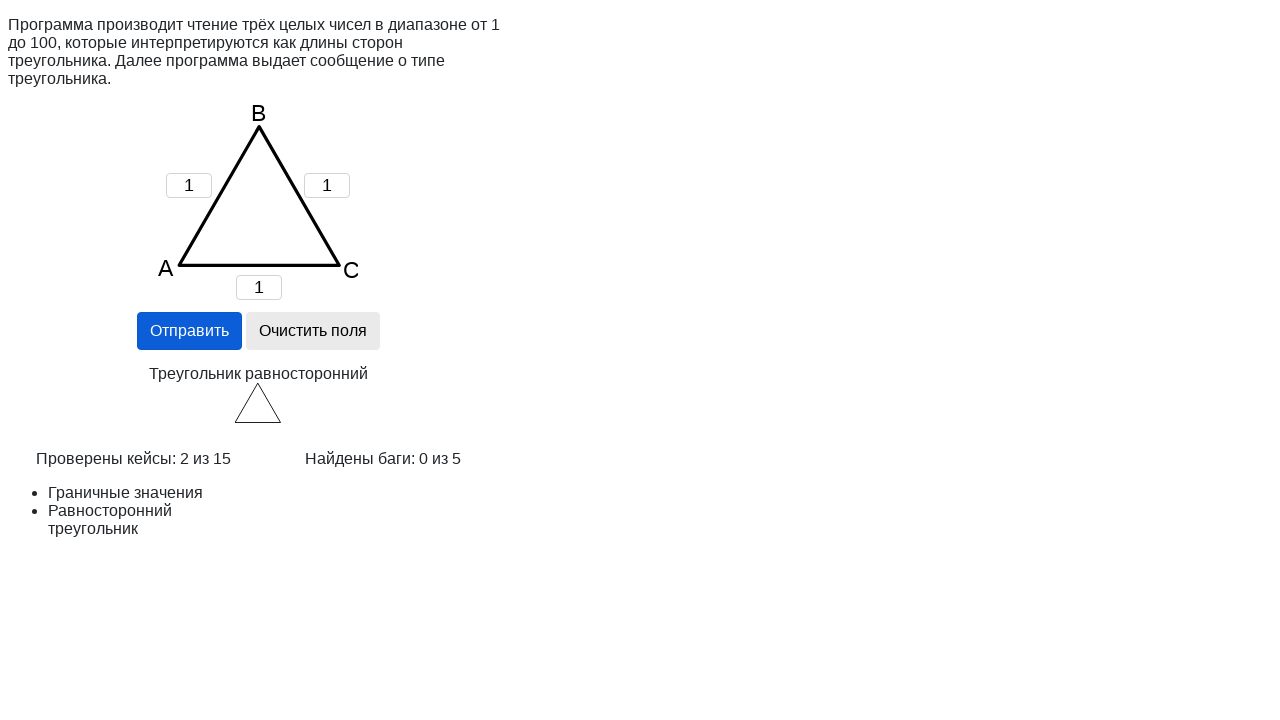

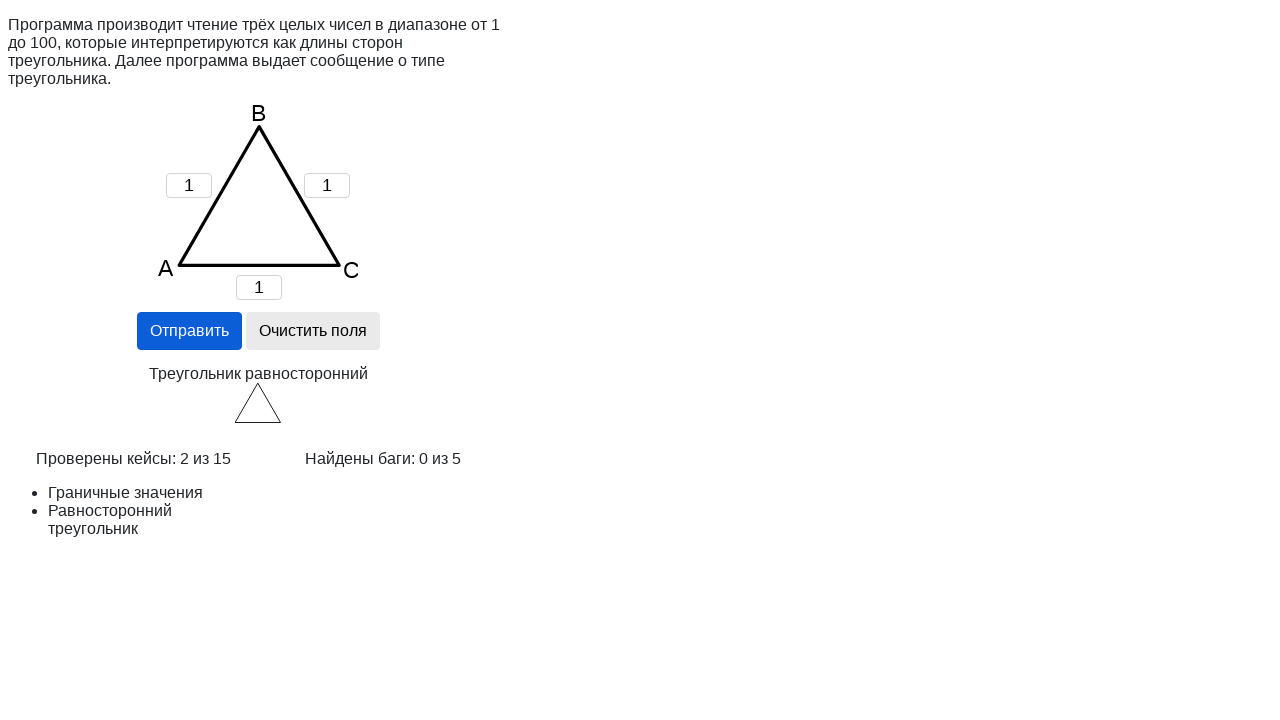